Tests the Computrition website by verifying the homepage loads with visible banner text, then navigates through up to 3 navigation links and verifies the footer is visible.

Starting URL: https://www.computrition.com

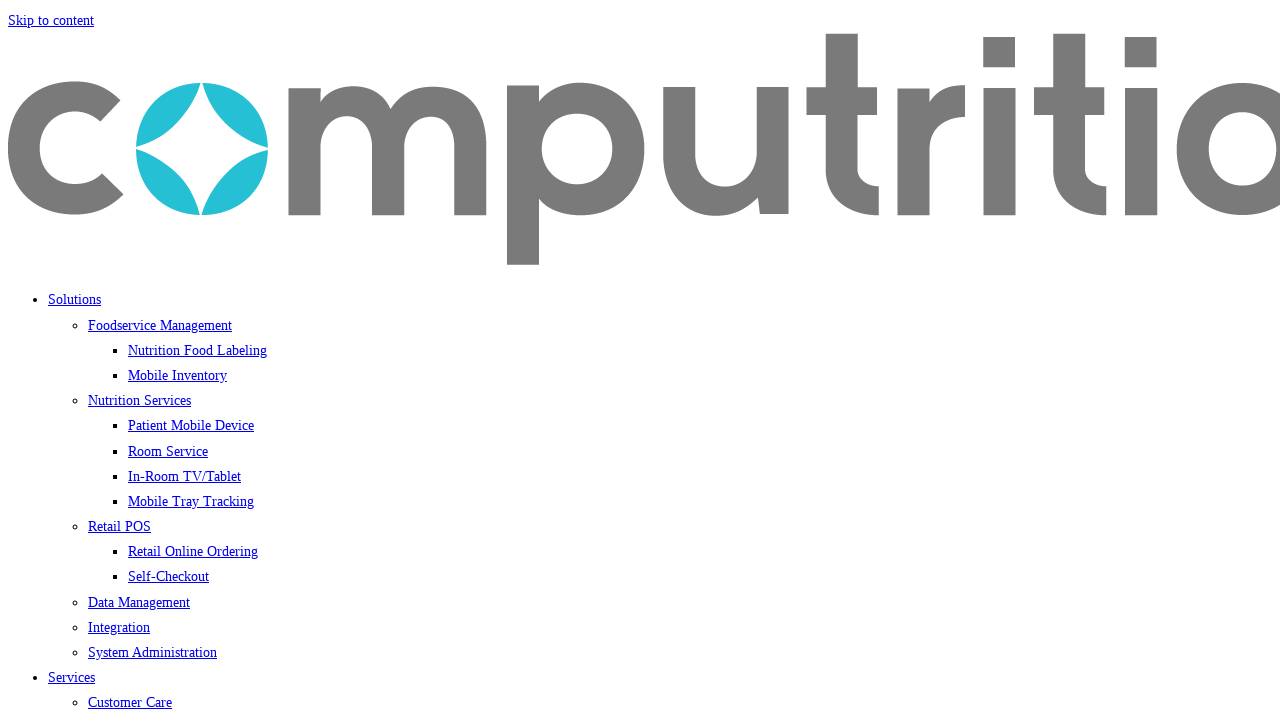

Banner/heading text loaded on Computrition homepage
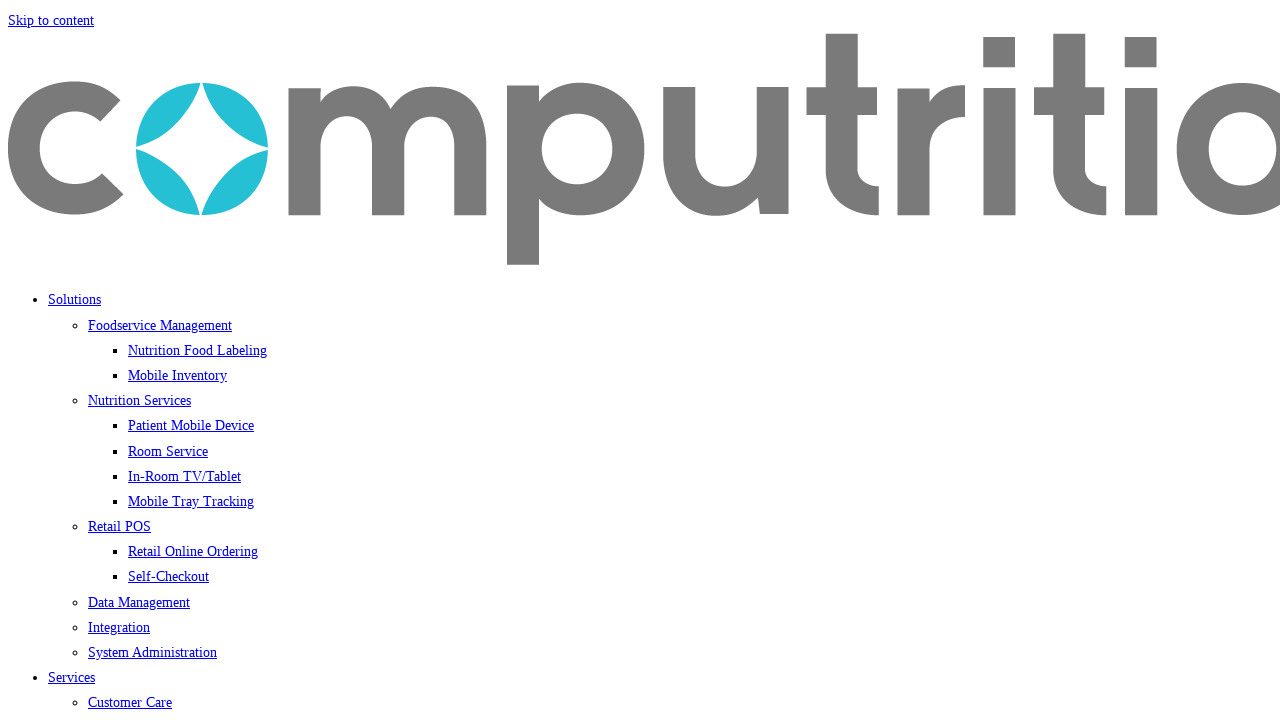

Found 99 navigation links
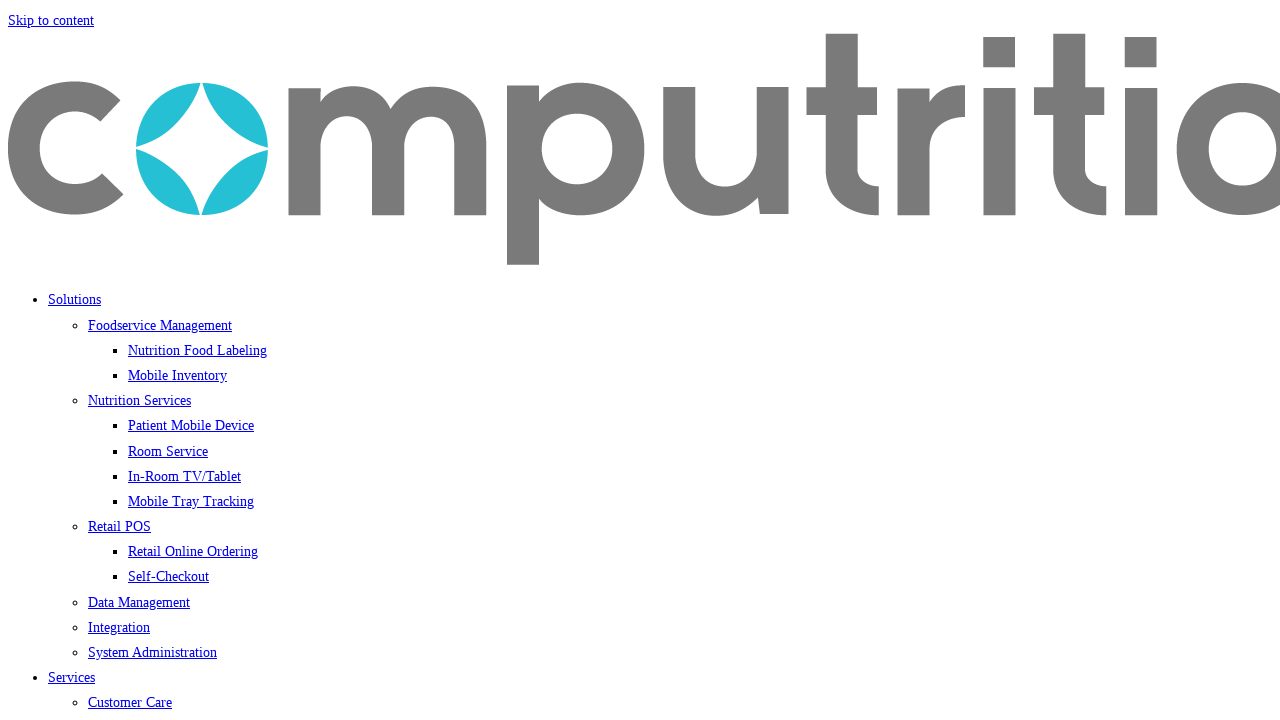

Navigated to navigation link 1: https://www.computrition.com/product-solutions/foodservice-management-software/
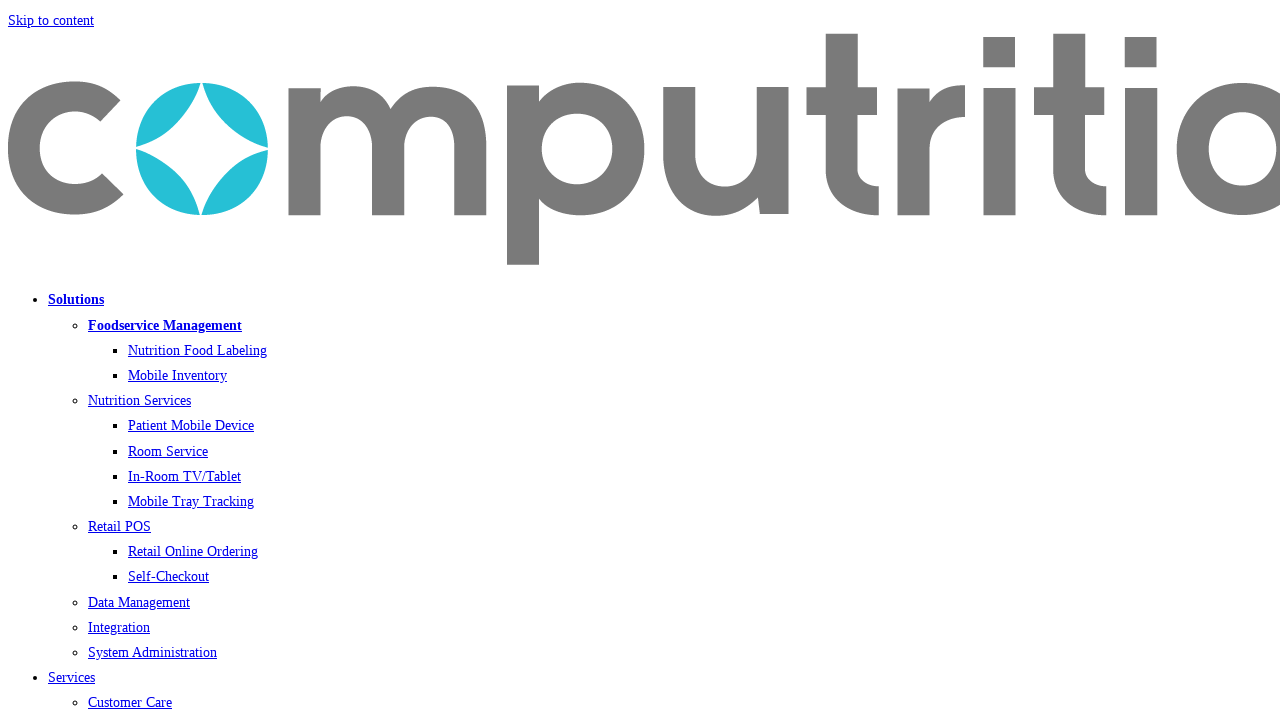

Navigated to navigation link 2: https://www.computrition.com/product-solutions/nutrition-labeling-software/
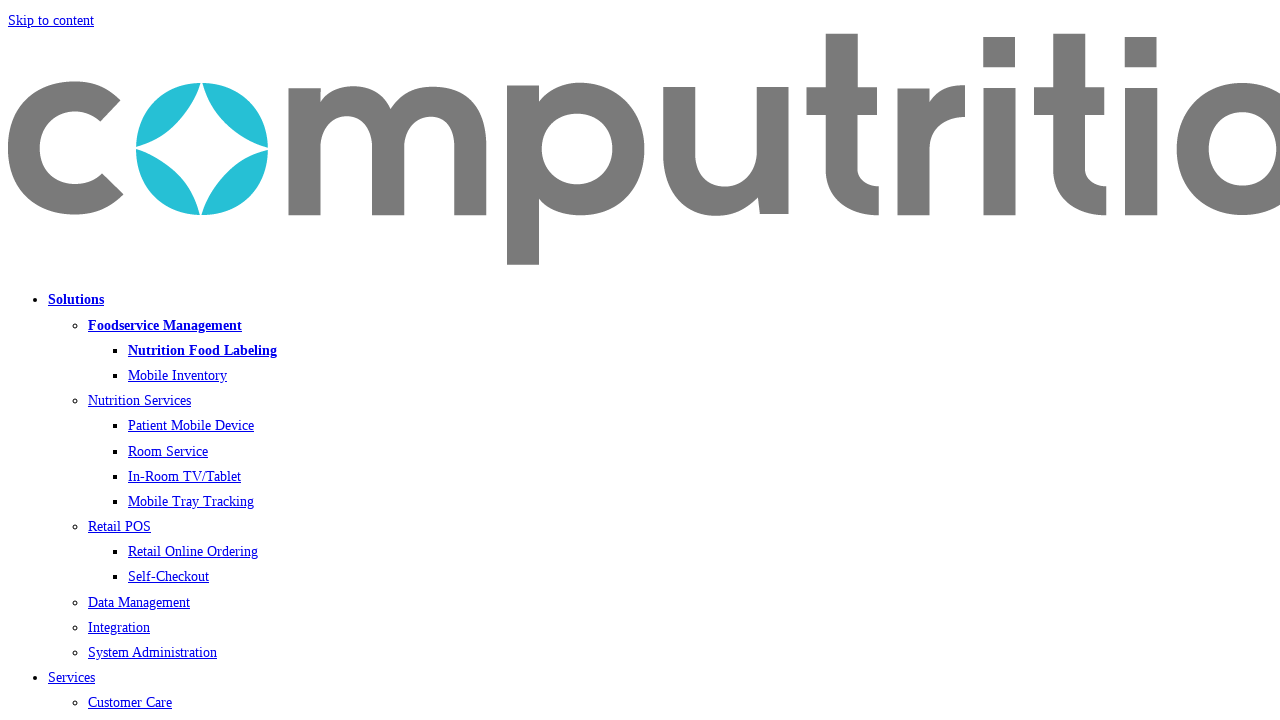

Footer is visible on page
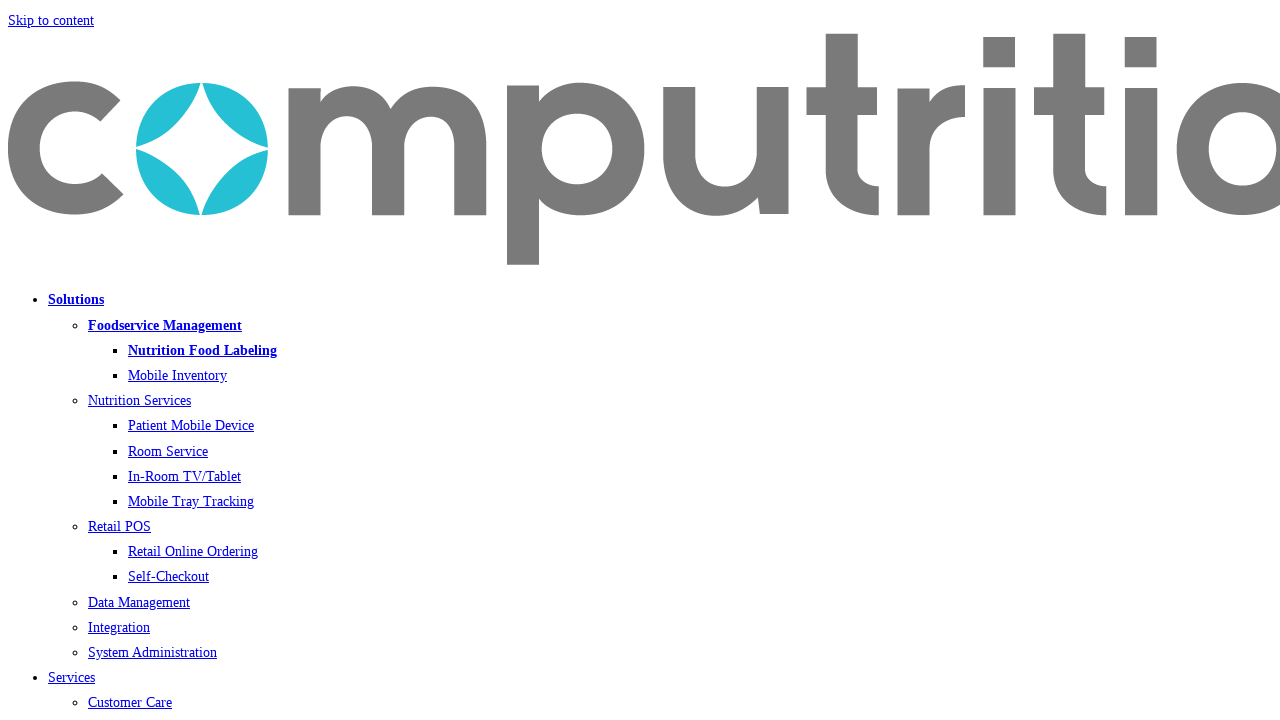

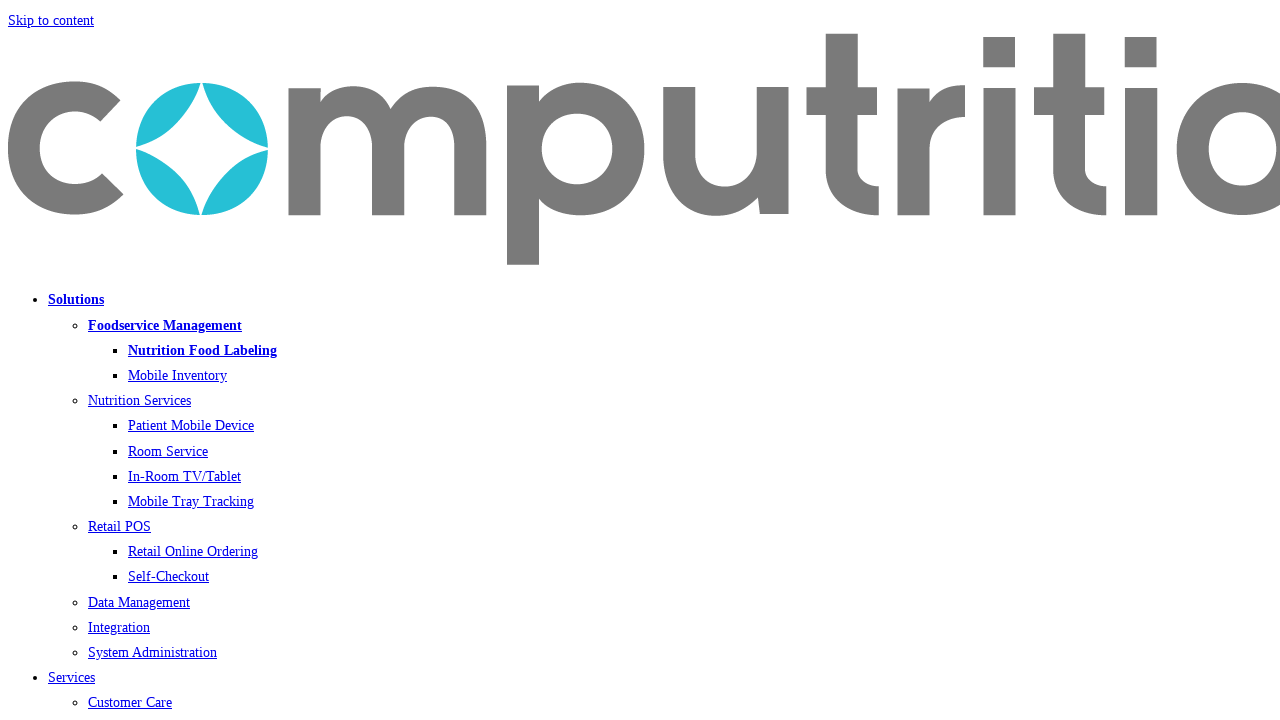